Navigates to the Python.org website and verifies the page title is correct

Starting URL: https://www.python.org/

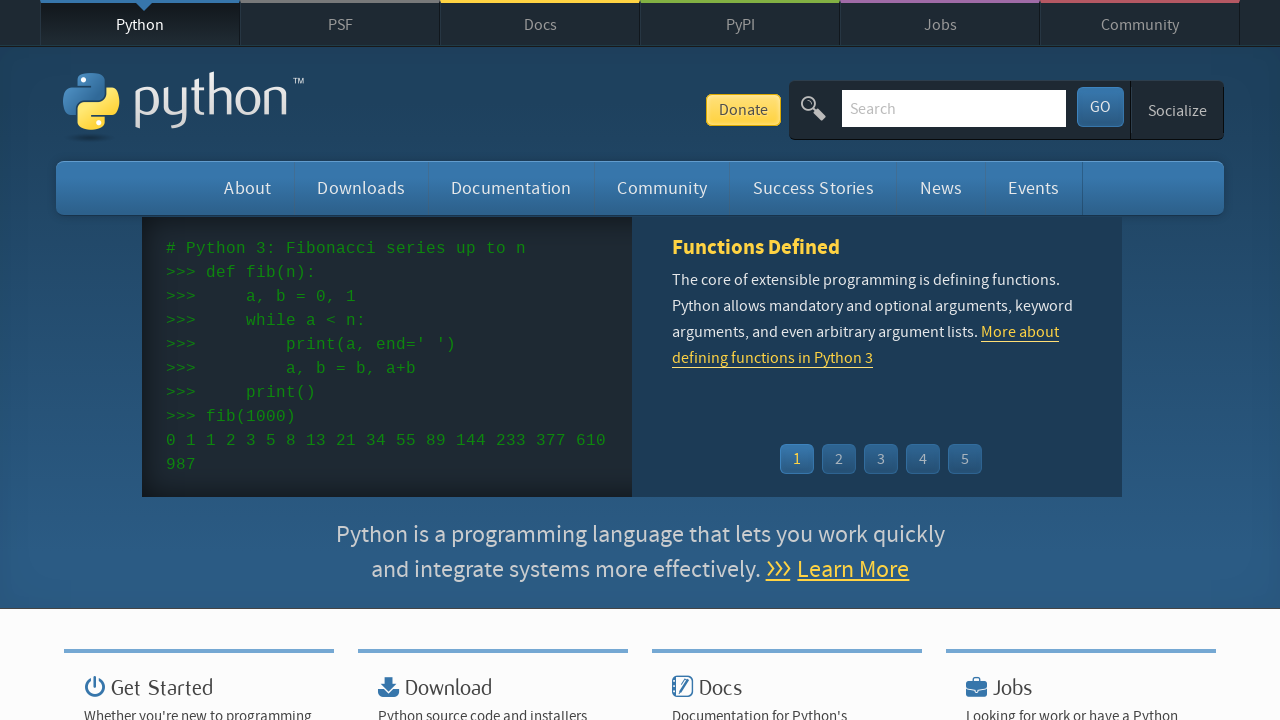

Navigated to https://www.python.org/
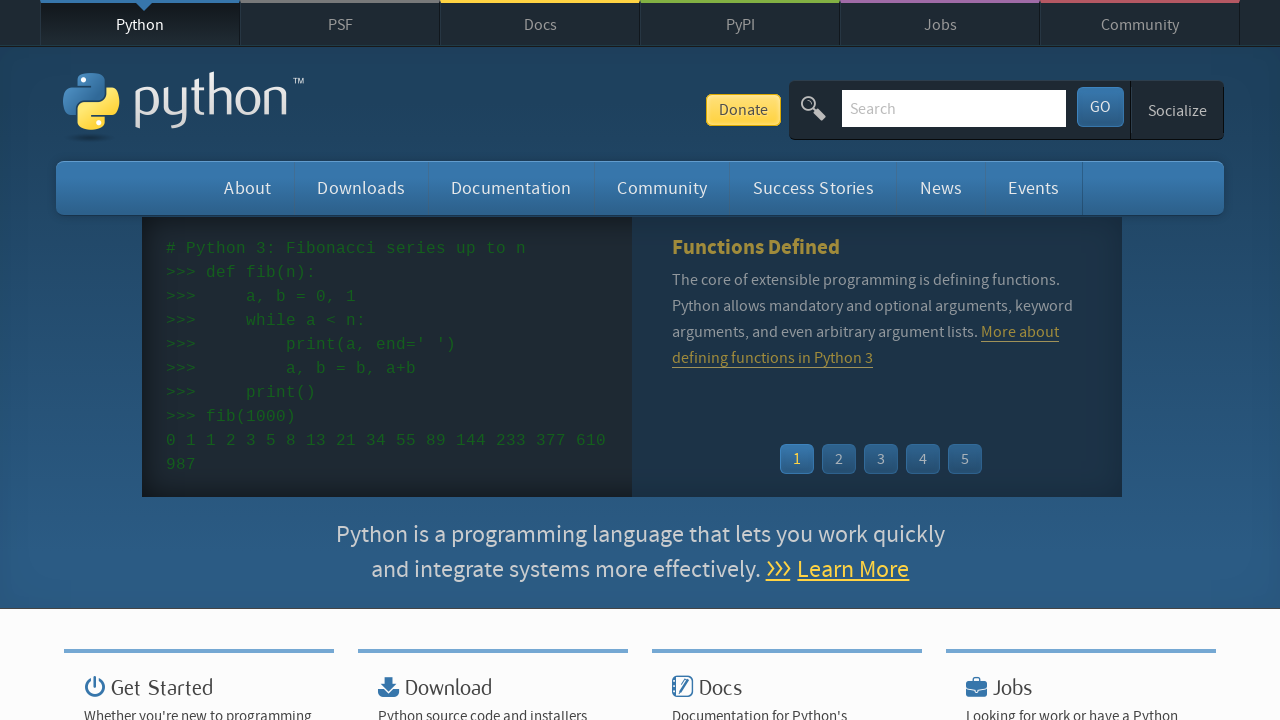

Verified page title is 'Welcome to Python.org'
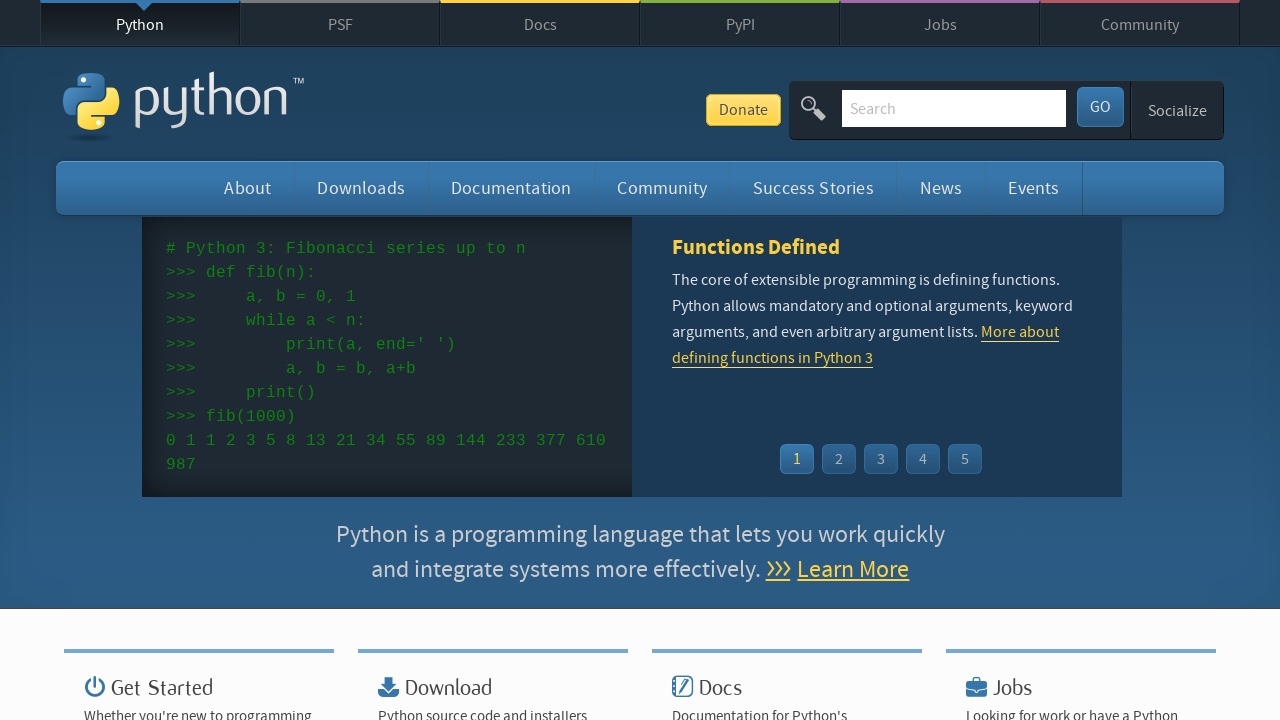

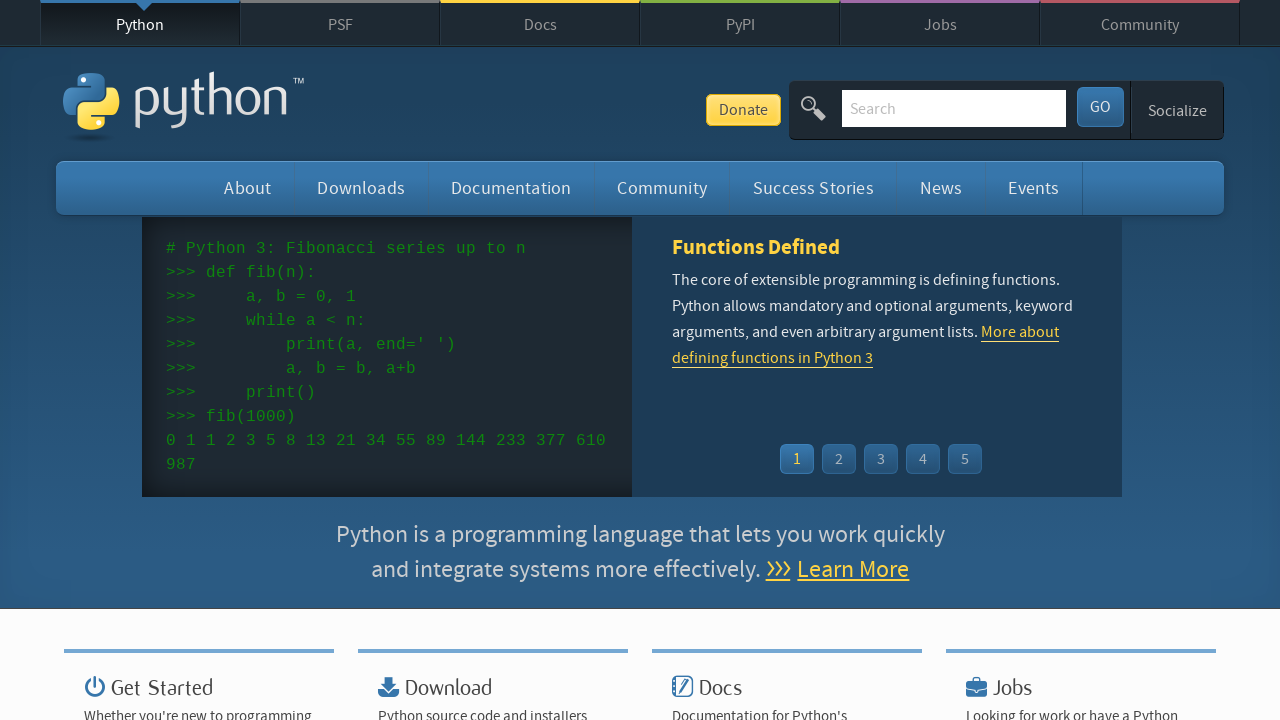